Tests radio button functionality by clicking Yes, Impressive, and No radio buttons and verifying the output changes accordingly

Starting URL: https://demoqa.com/radio-button

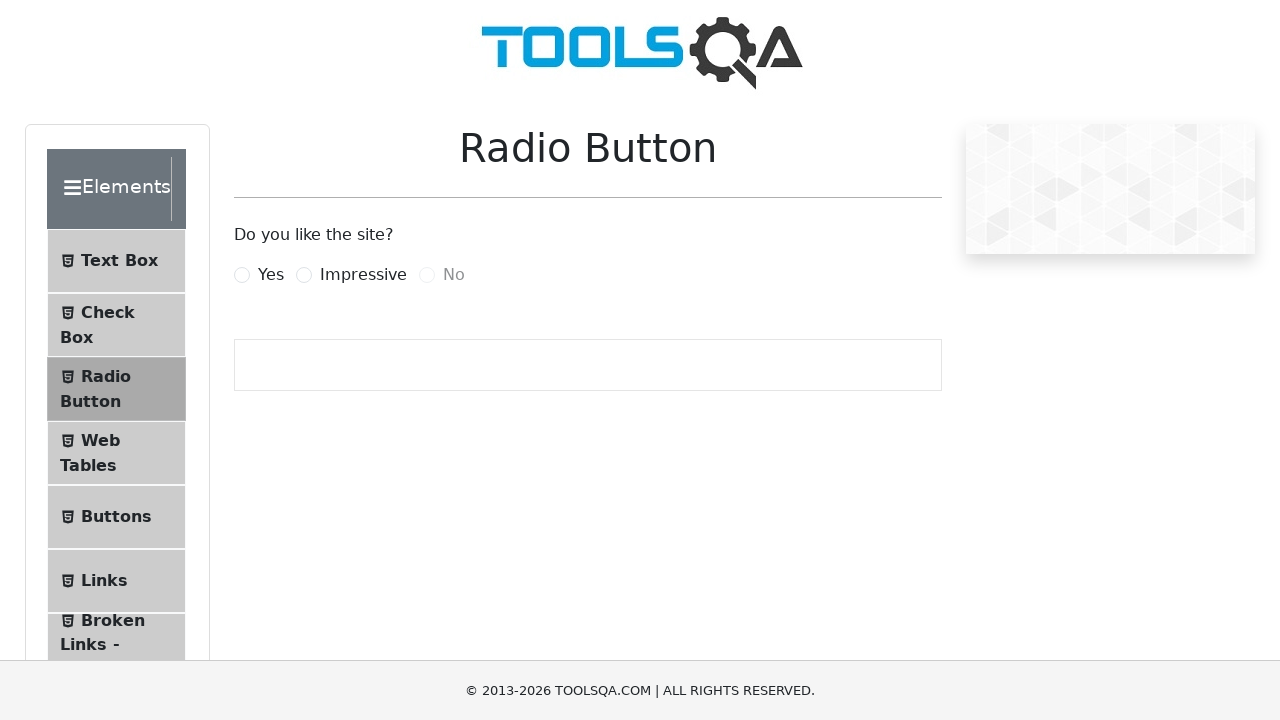

Clicked 'Yes' radio button at (271, 275) on label[for='yesRadio']
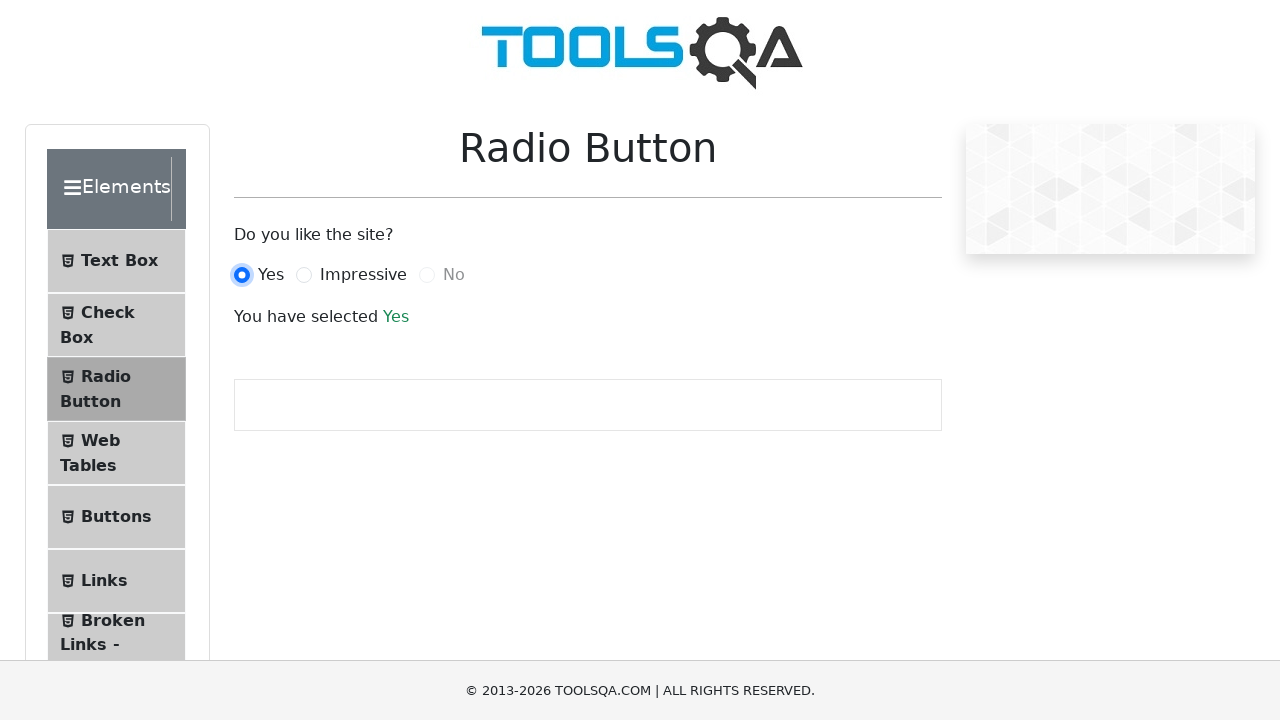

Waited for success output to appear
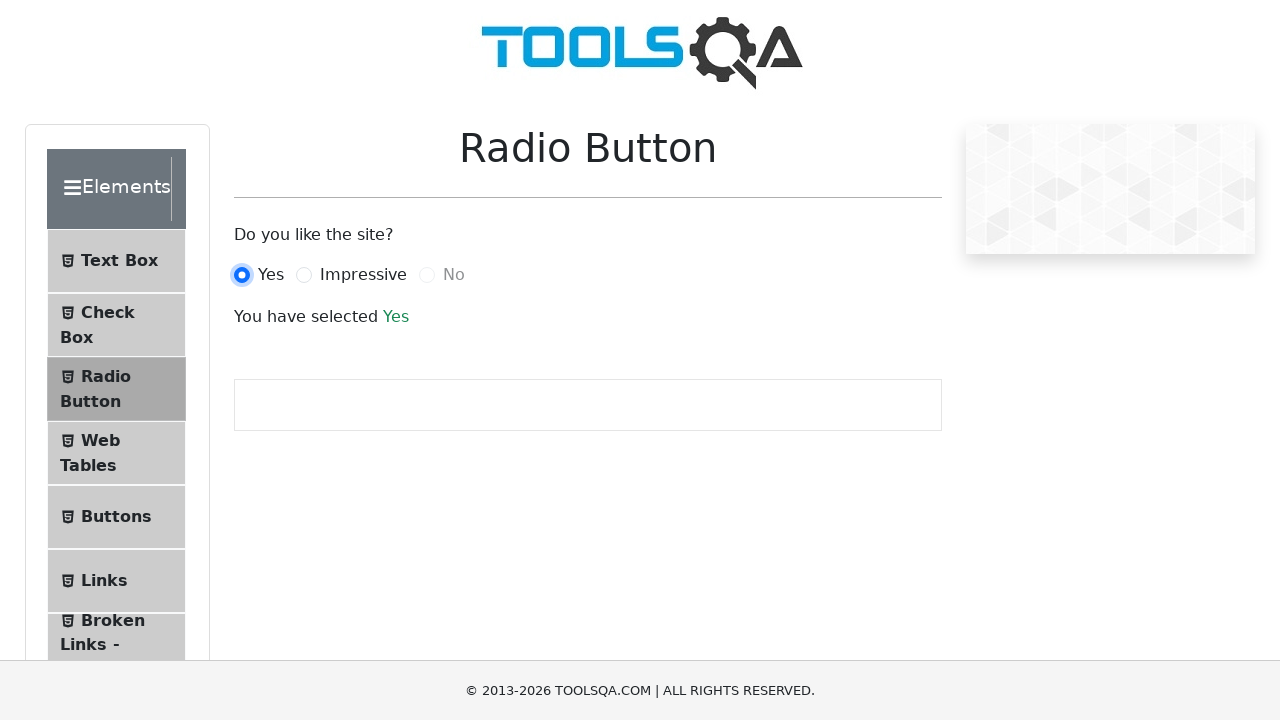

Retrieved output text after selecting 'Yes'
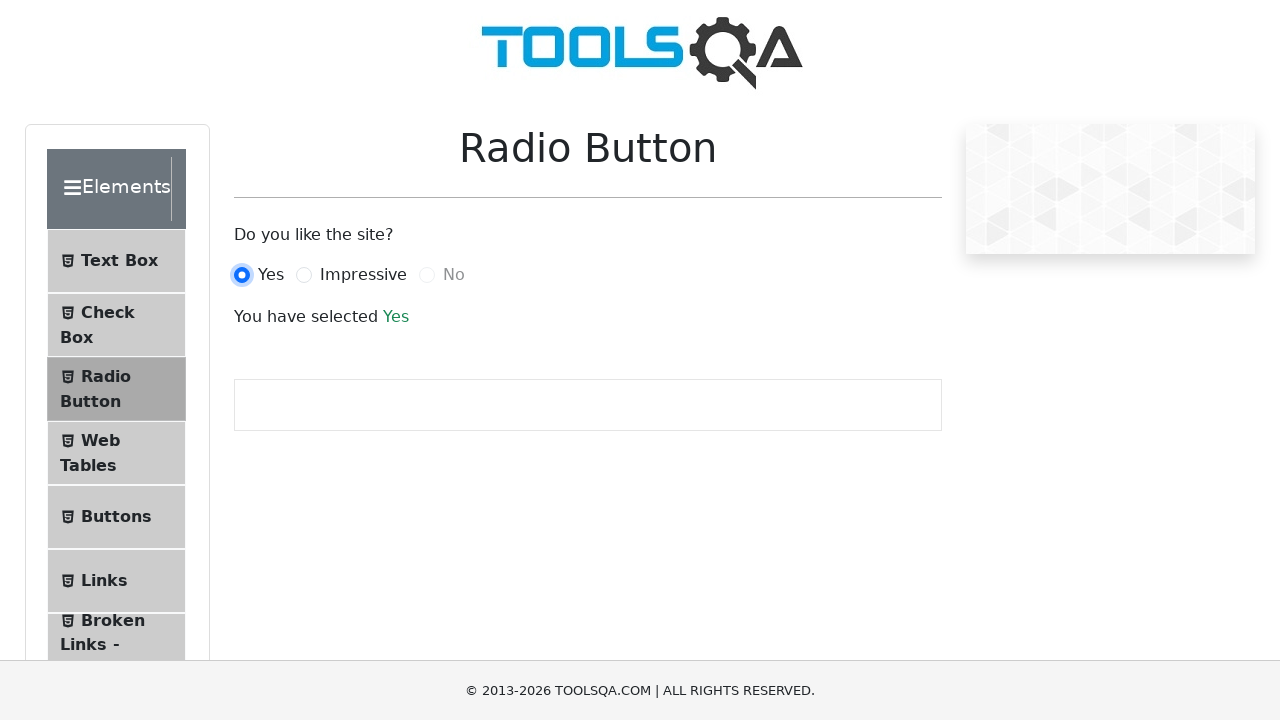

Verified output shows 'Yes'
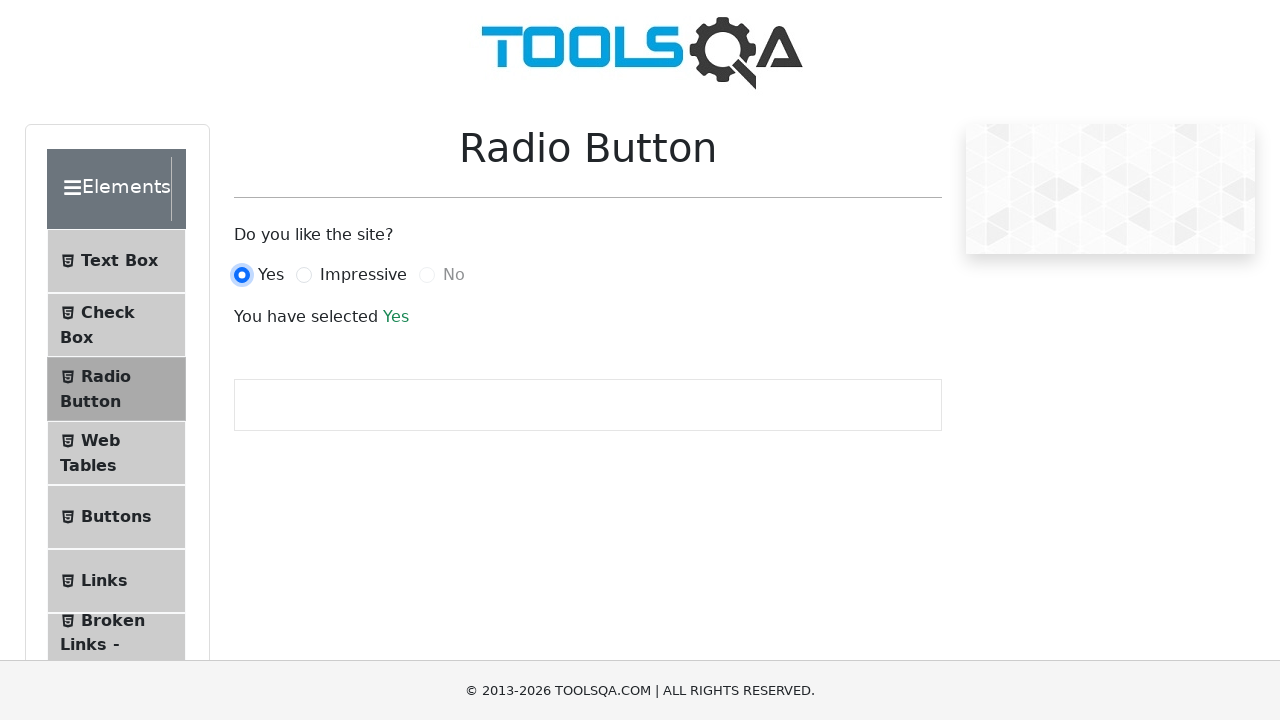

Clicked 'Impressive' radio button at (363, 275) on label[for='impressiveRadio']
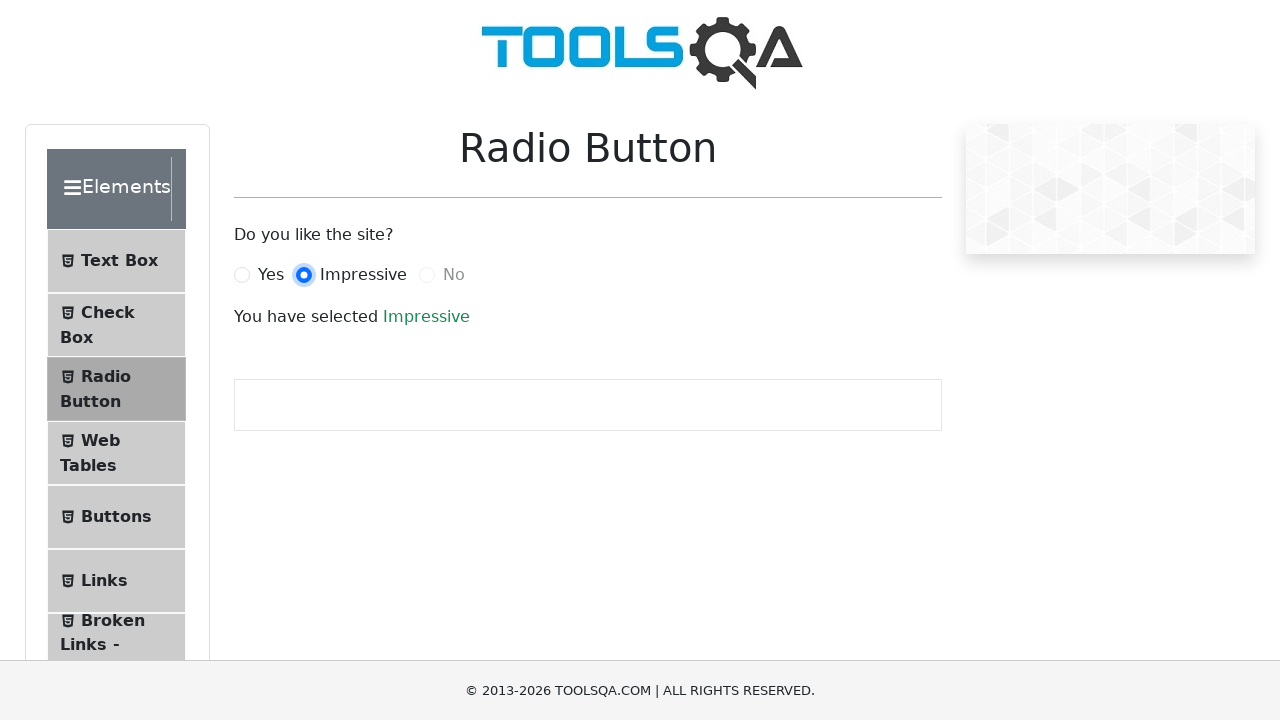

Retrieved output text after selecting 'Impressive'
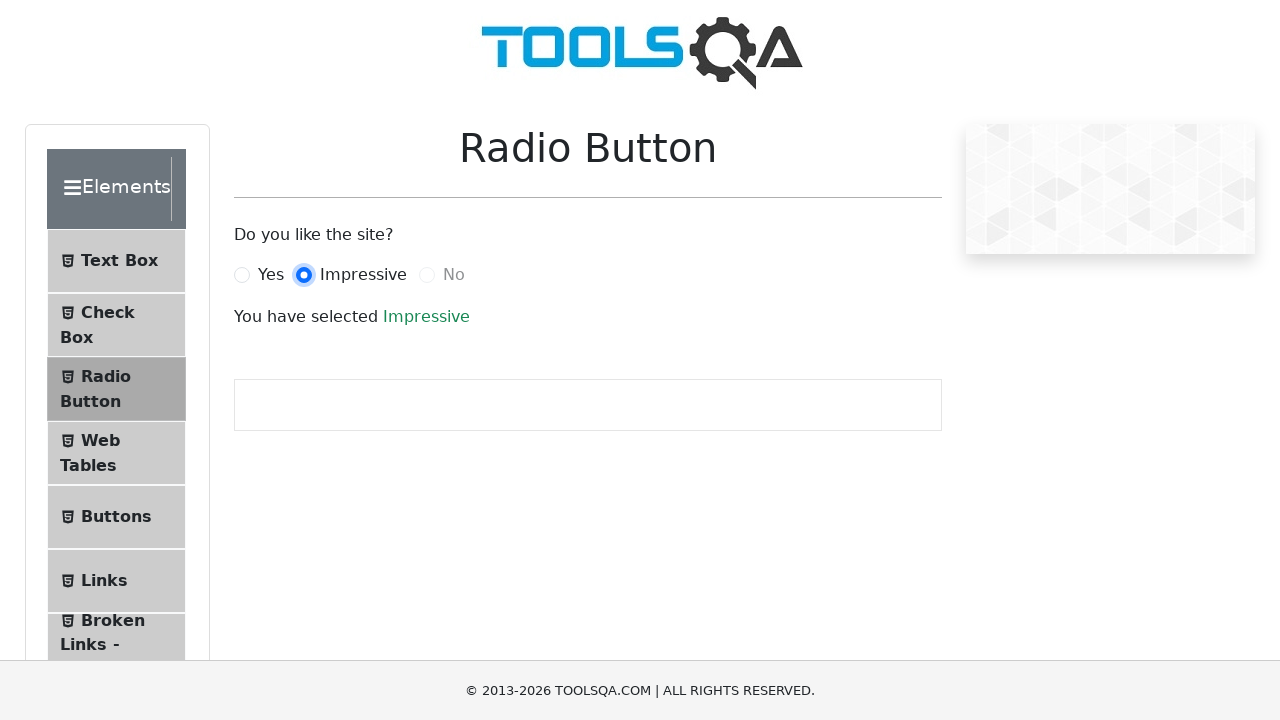

Verified output shows 'Impressive'
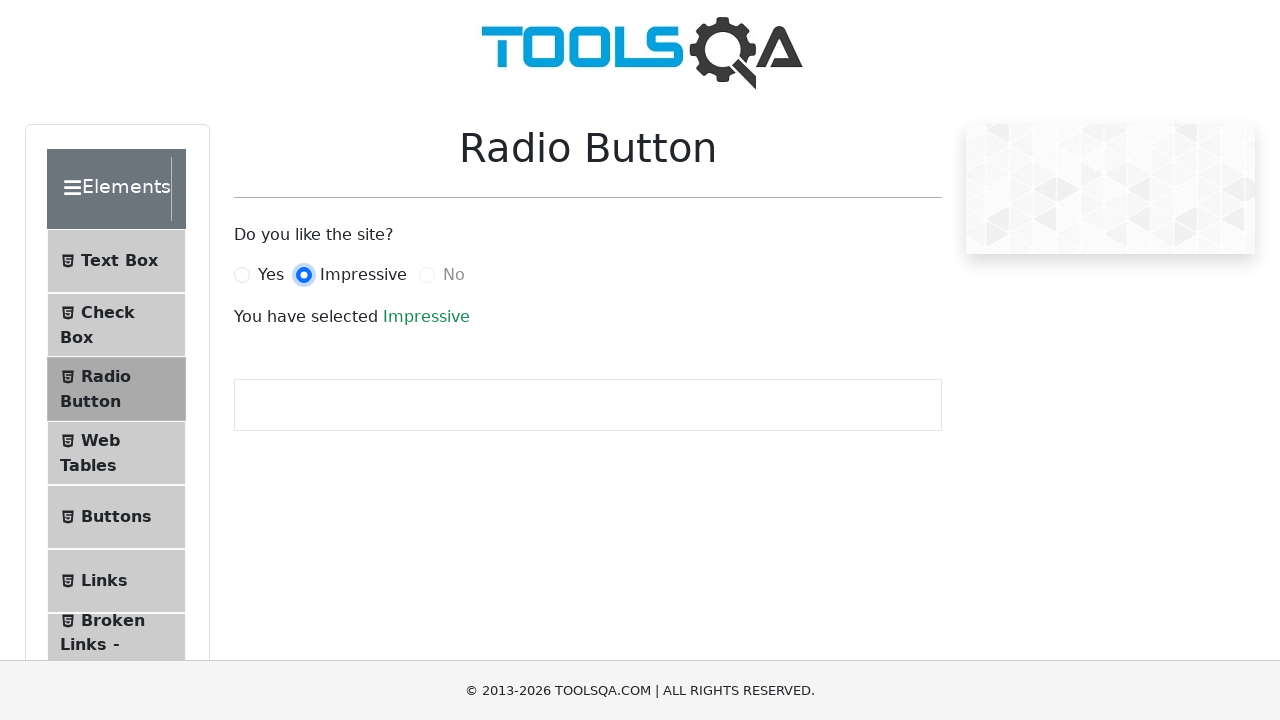

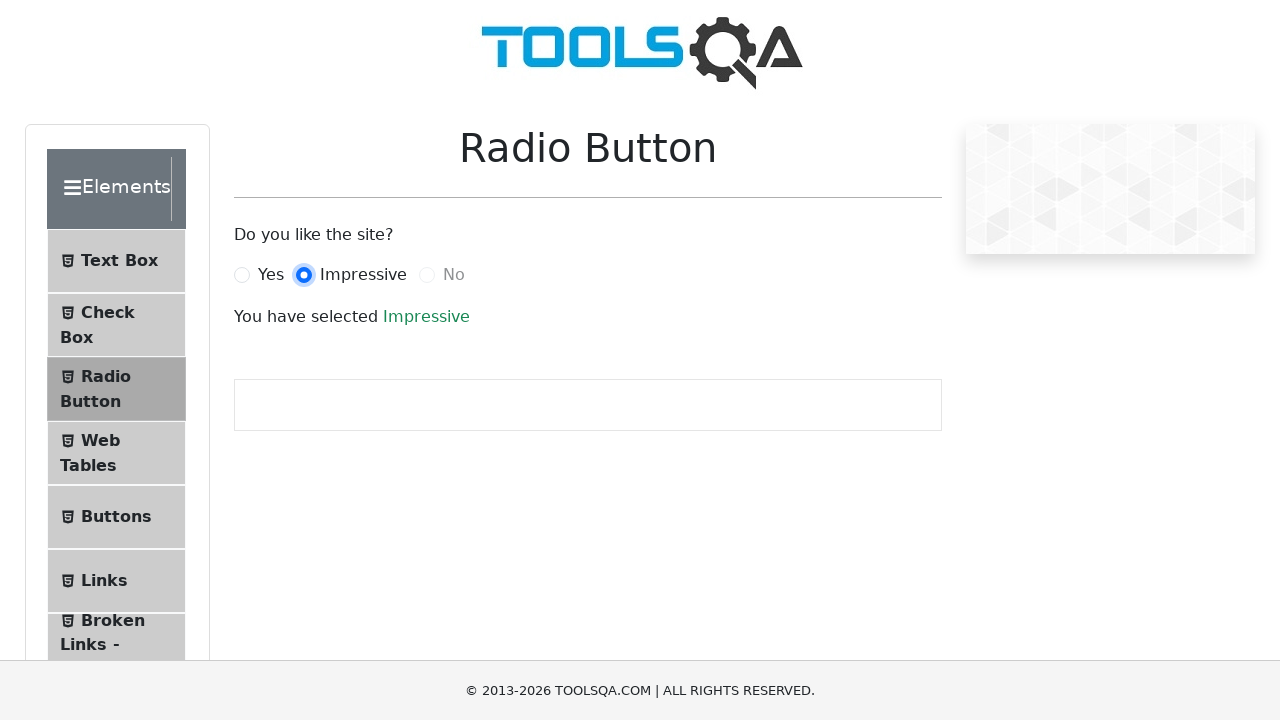